Tests HTML5 drag and drop functionality by swapping columns multiple times

Starting URL: https://the-internet.herokuapp.com/drag_and_drop

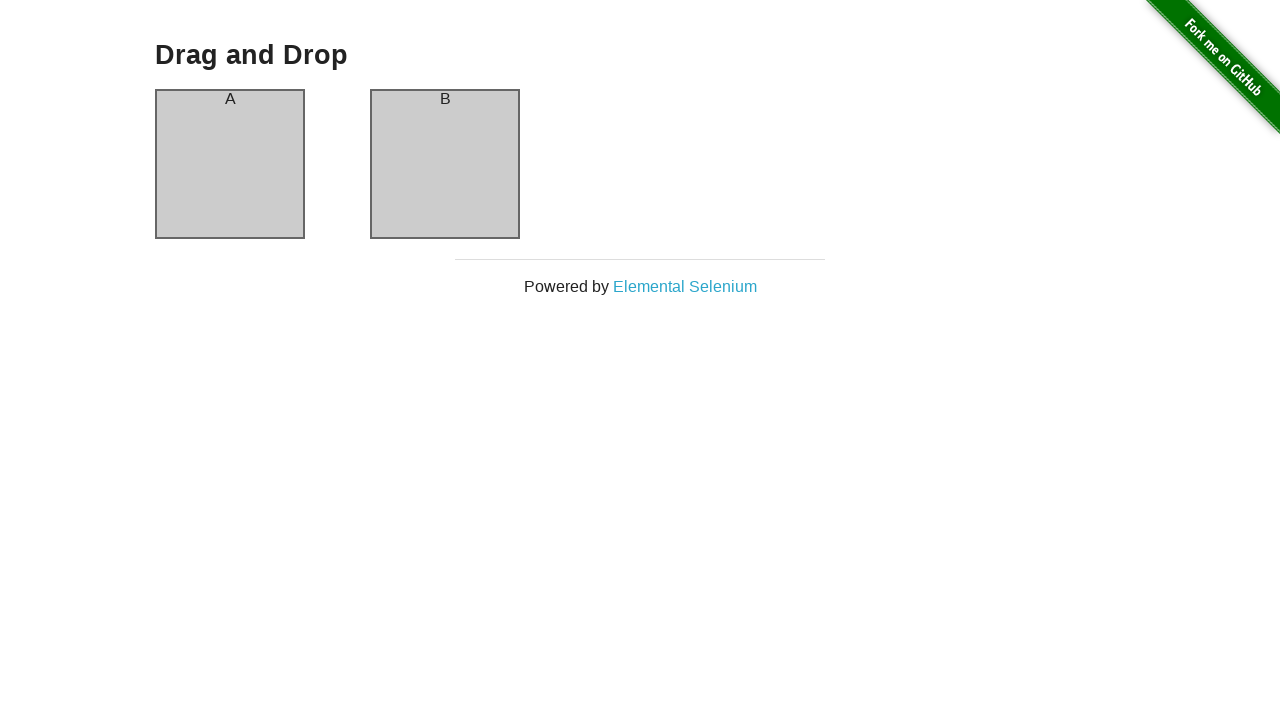

Located source column A element
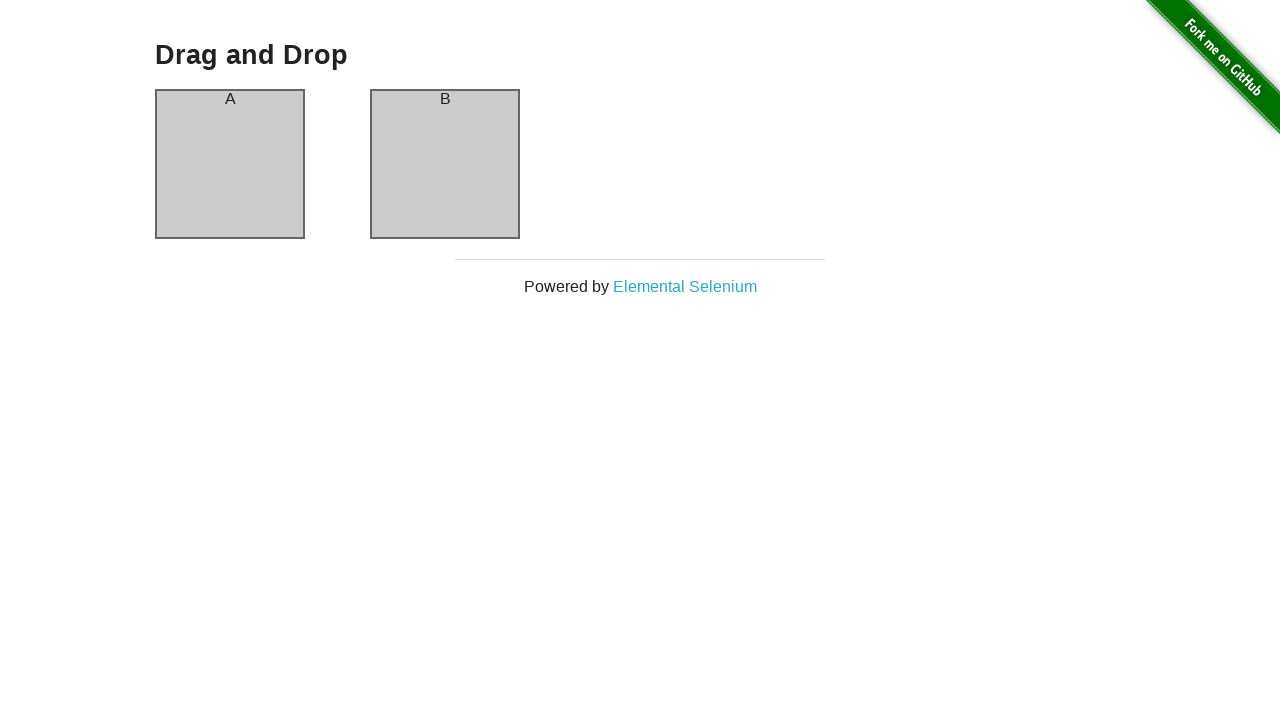

Located target column B element
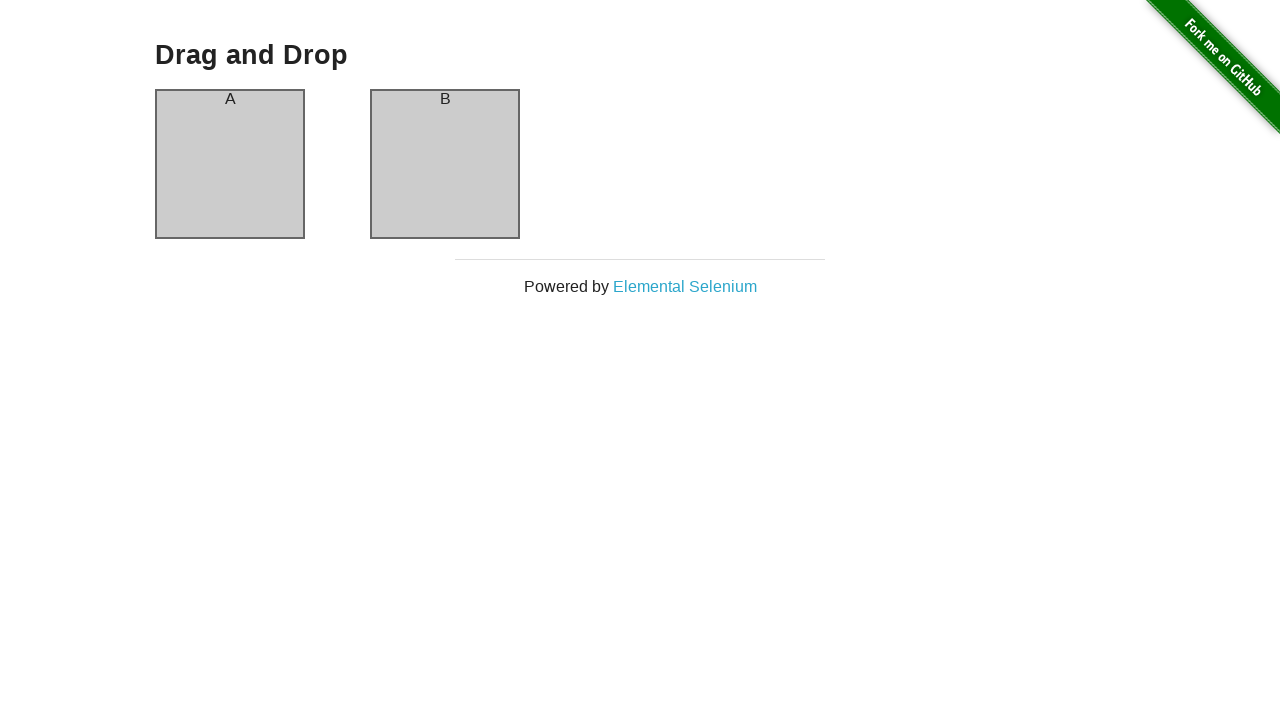

Dragged column A to column B (iteration 1 of 3) at (445, 164)
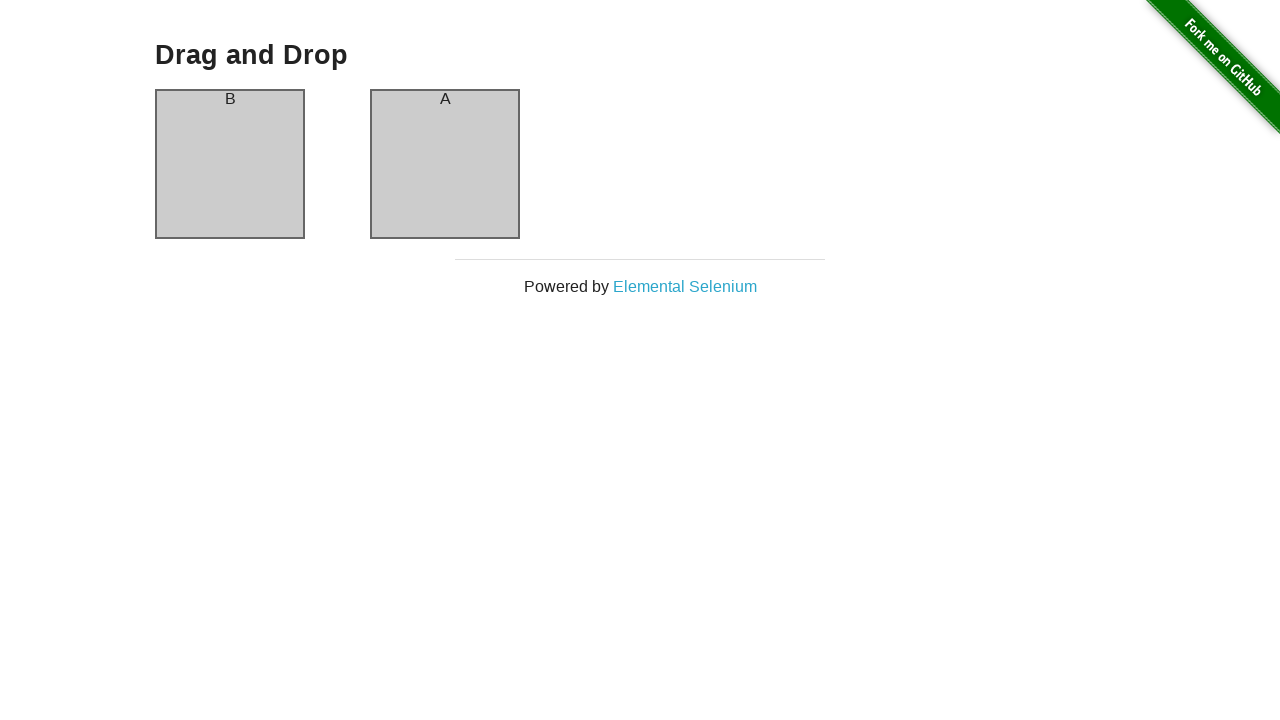

Waited 3 seconds between drag operations
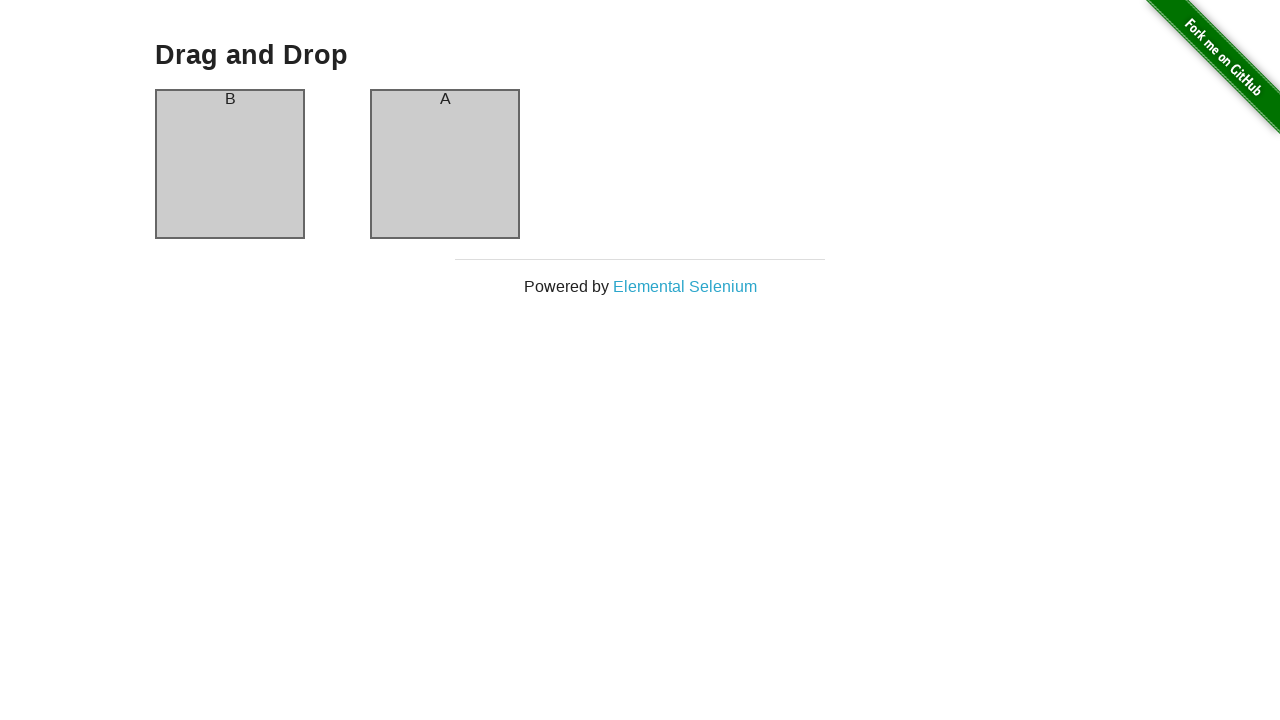

Located source column A element
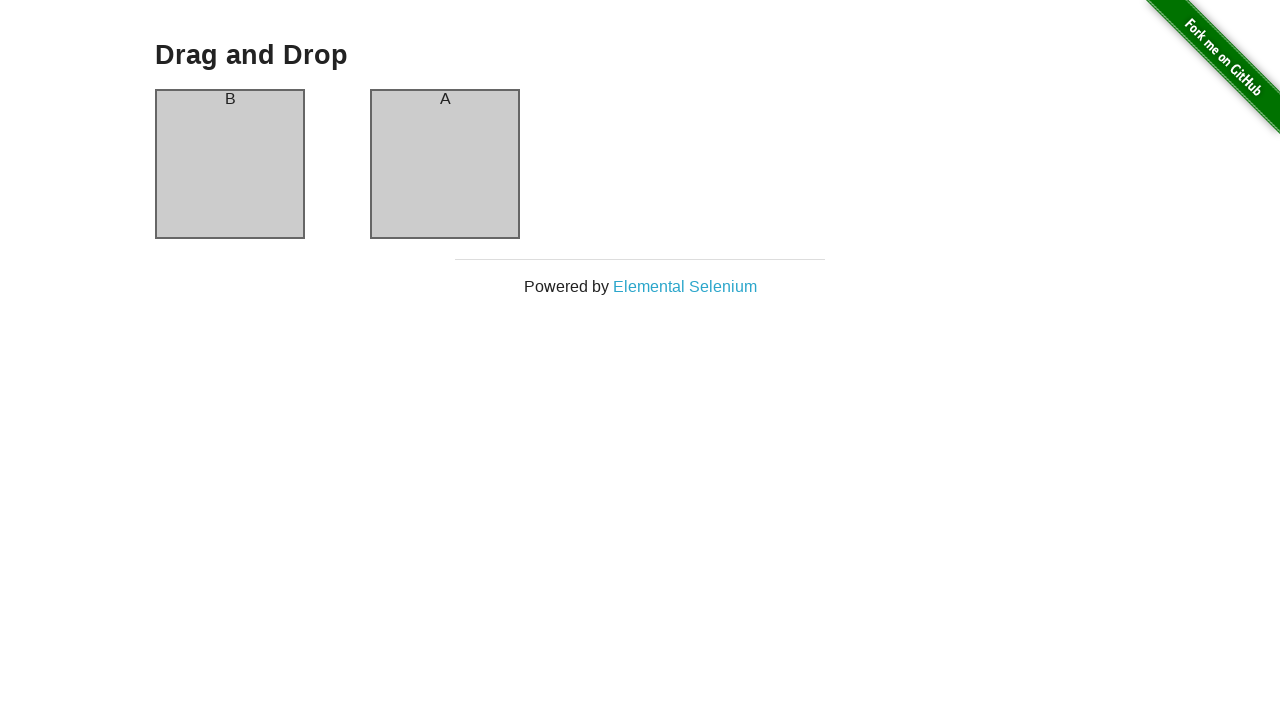

Located target column B element
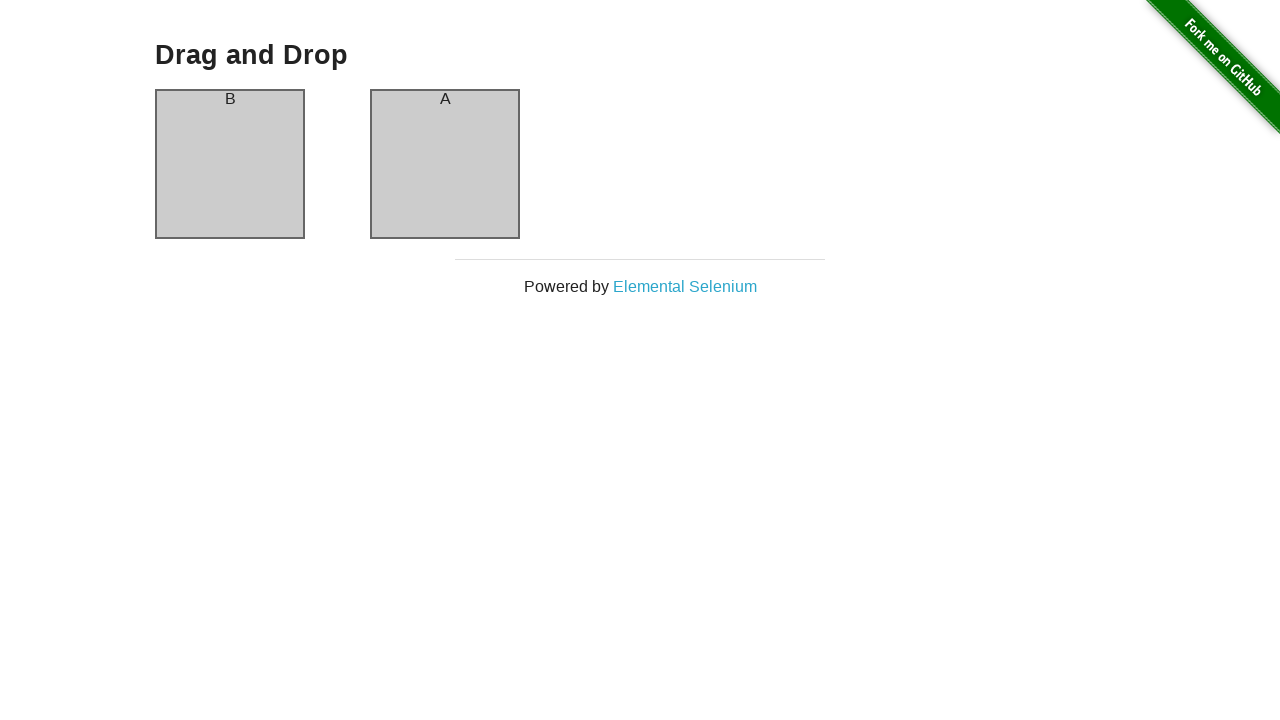

Dragged column A to column B (iteration 2 of 3) at (445, 164)
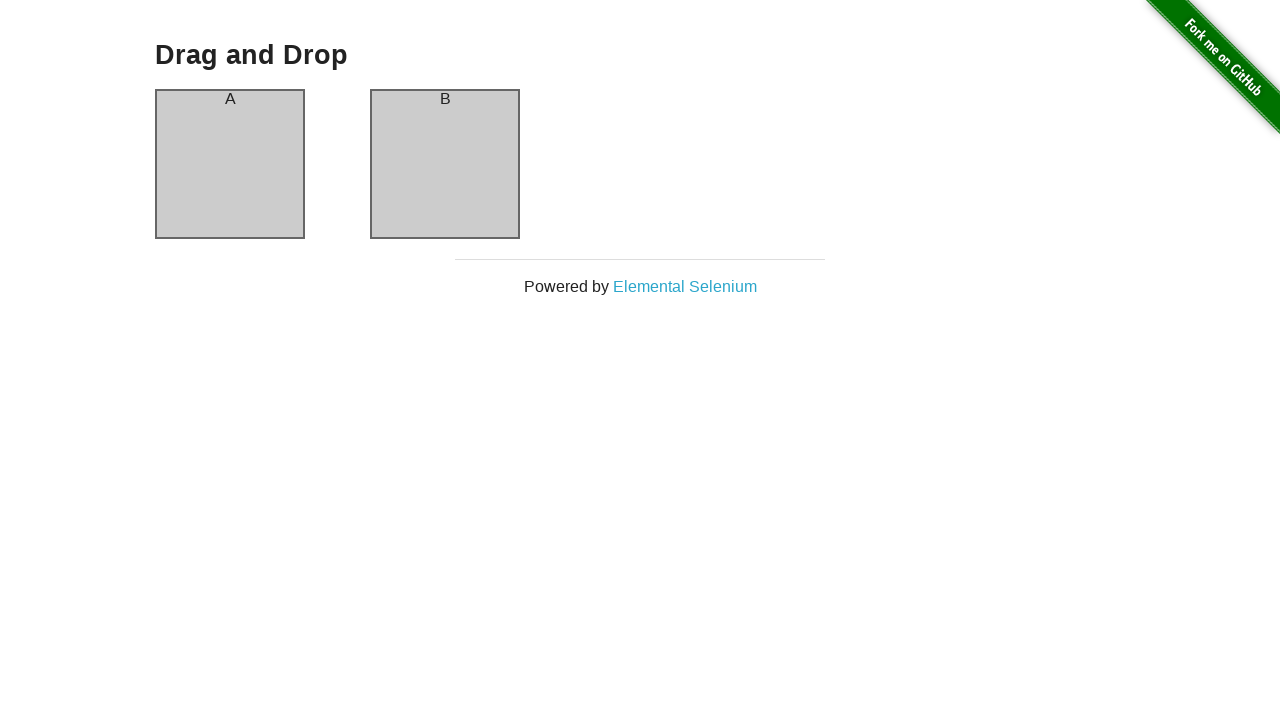

Waited 3 seconds between drag operations
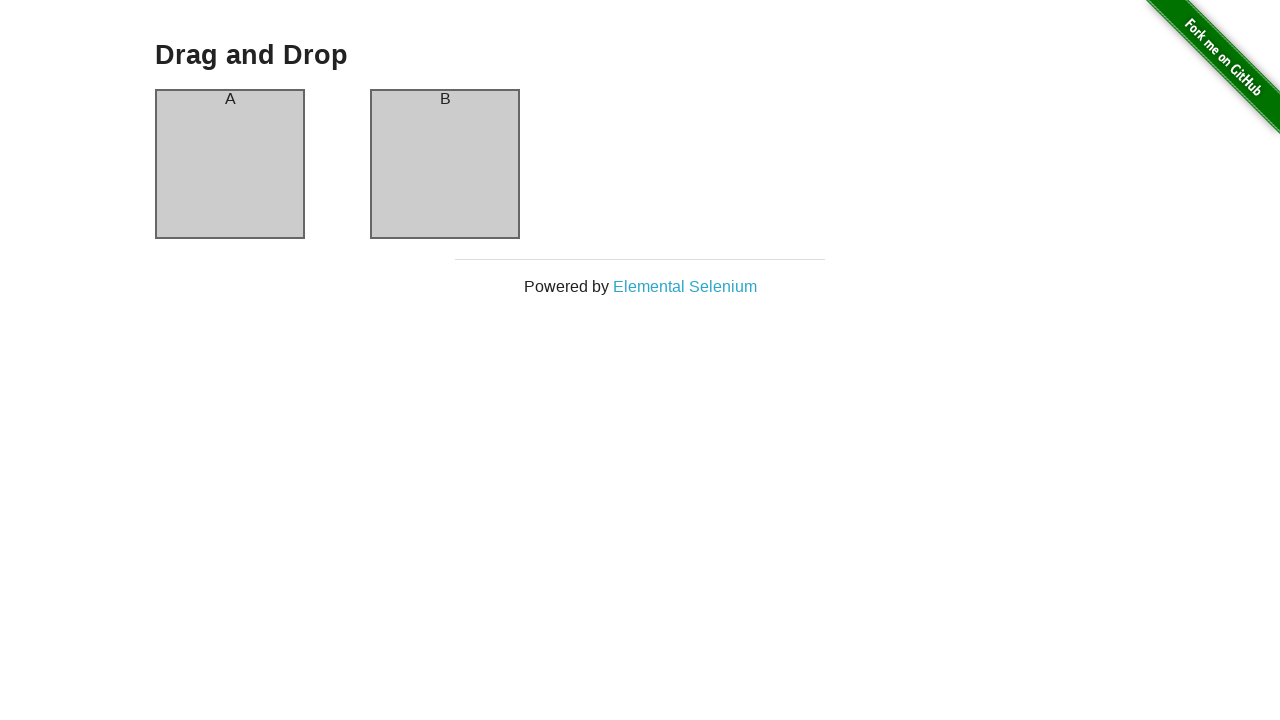

Located source column A element
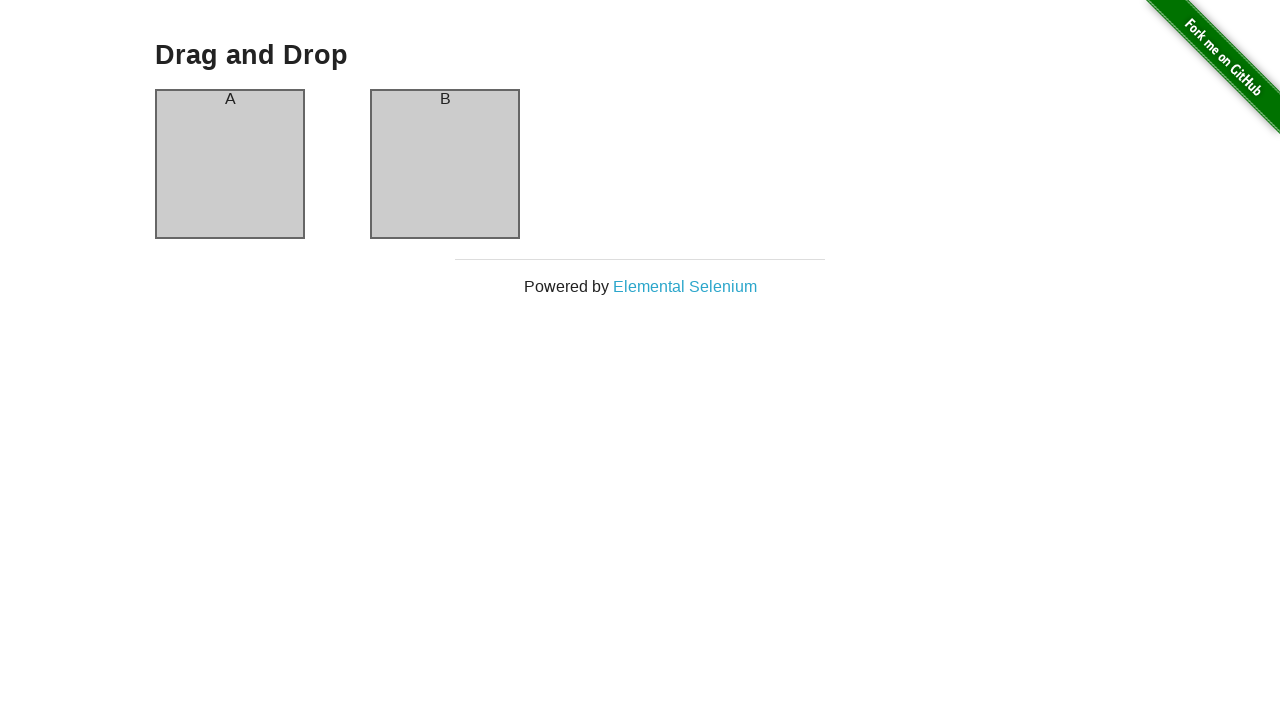

Located target column B element
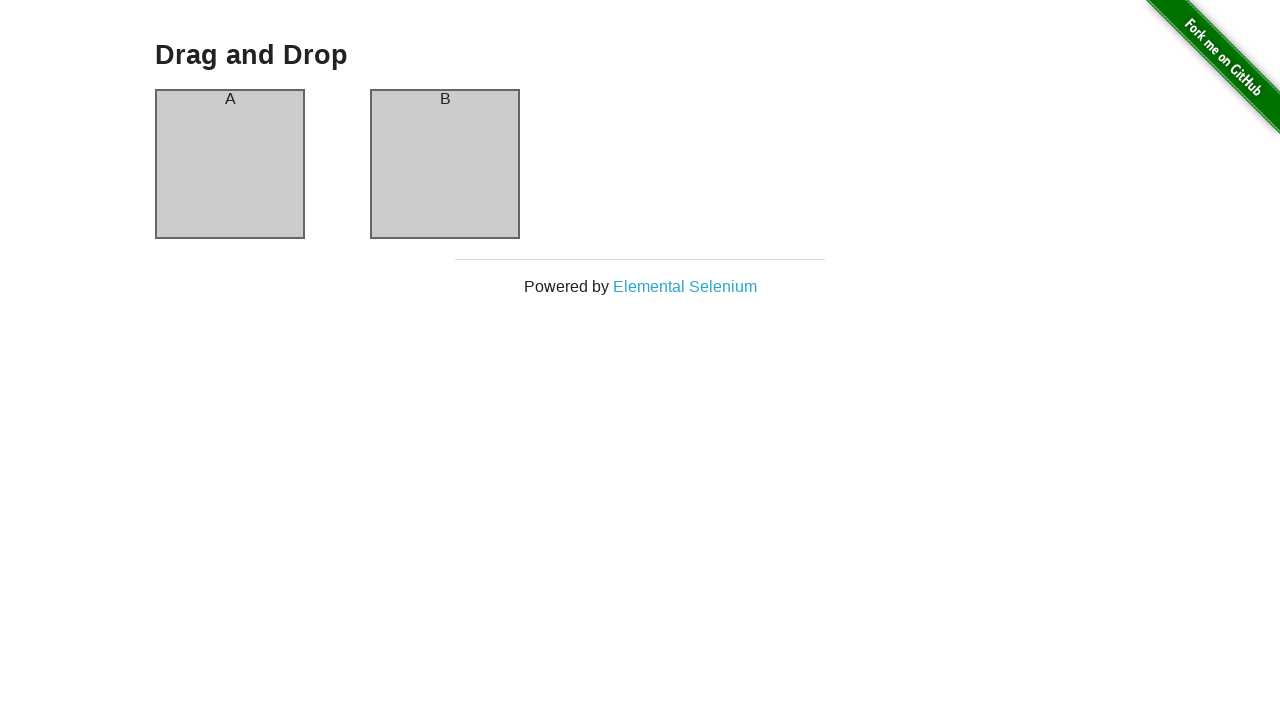

Dragged column A to column B (iteration 3 of 3) at (445, 164)
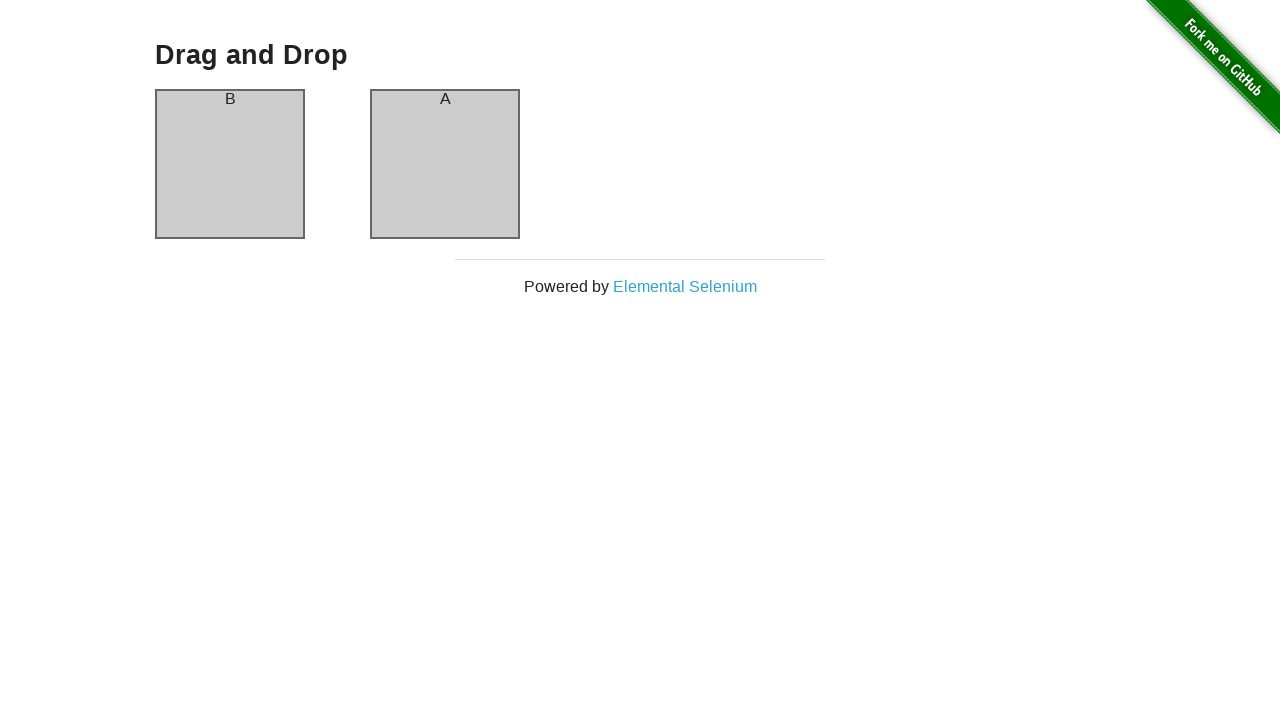

Waited 3 seconds between drag operations
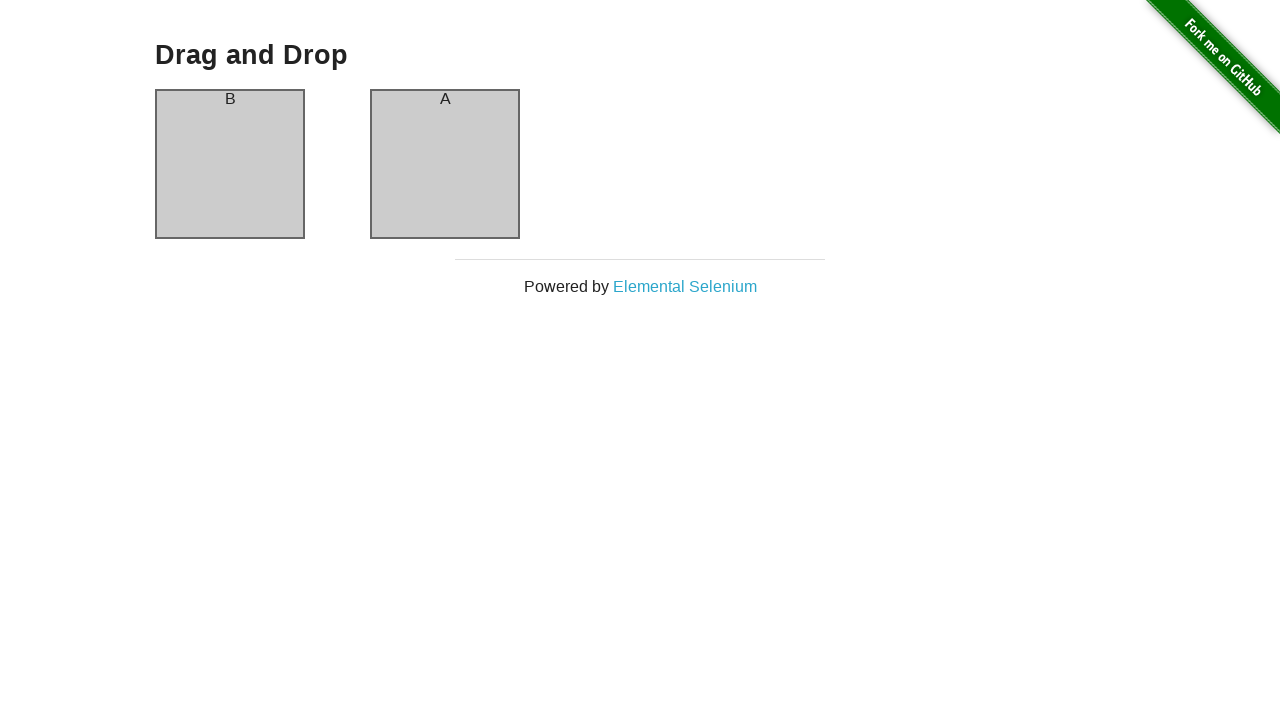

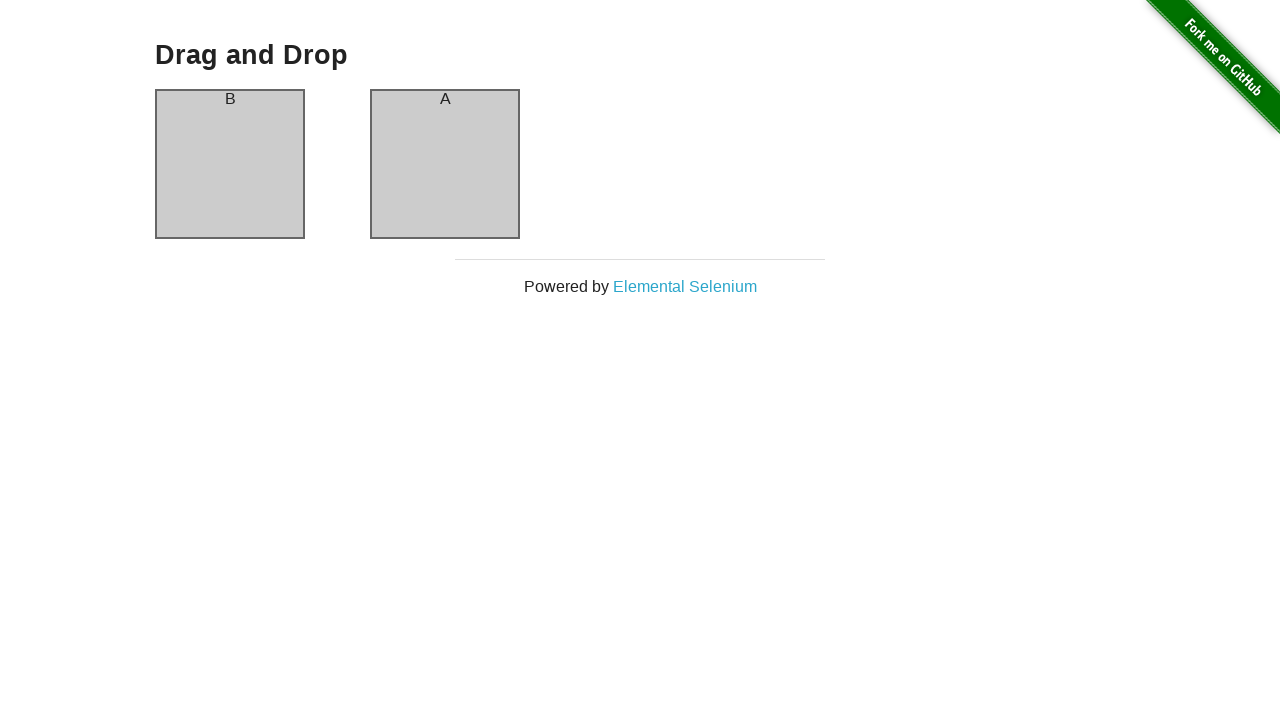